Tests dropdown functionality on a registration form by verifying the Skills dropdown options are displayed in alphabetical order and demonstrates various ways to select dropdown options

Starting URL: http://demo.automationtesting.in/Register.html

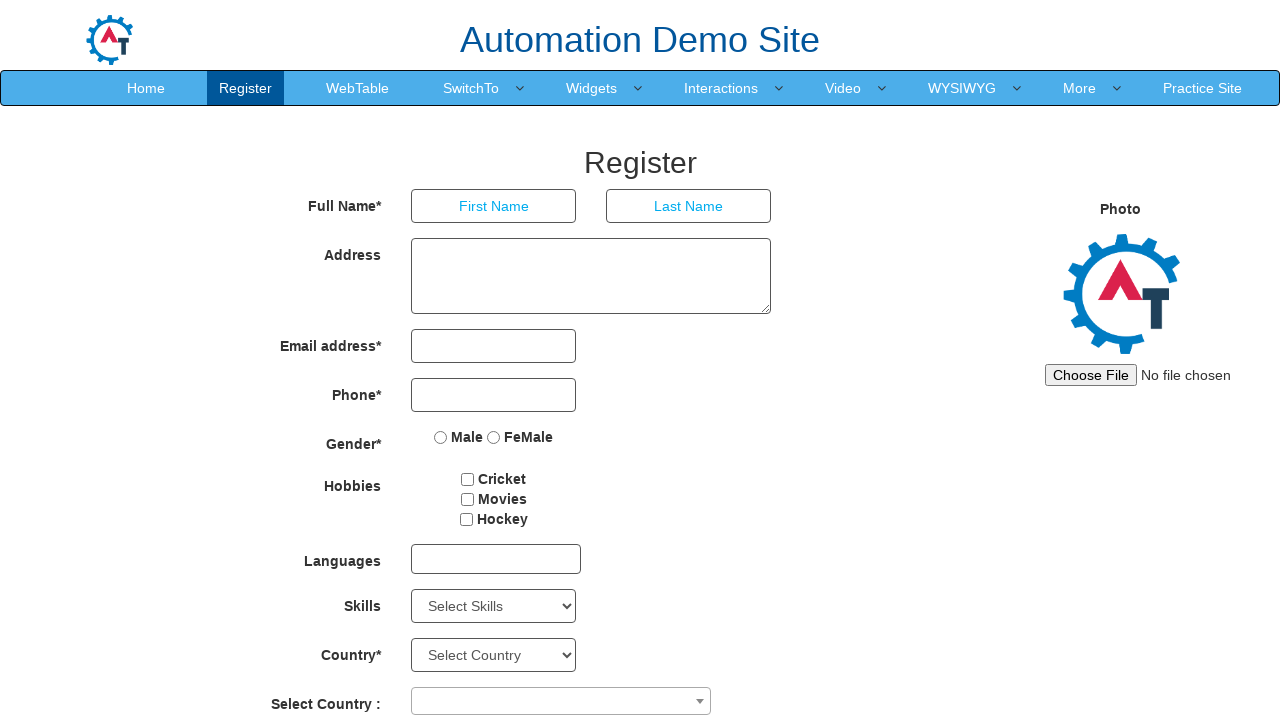

Located the Skills dropdown element
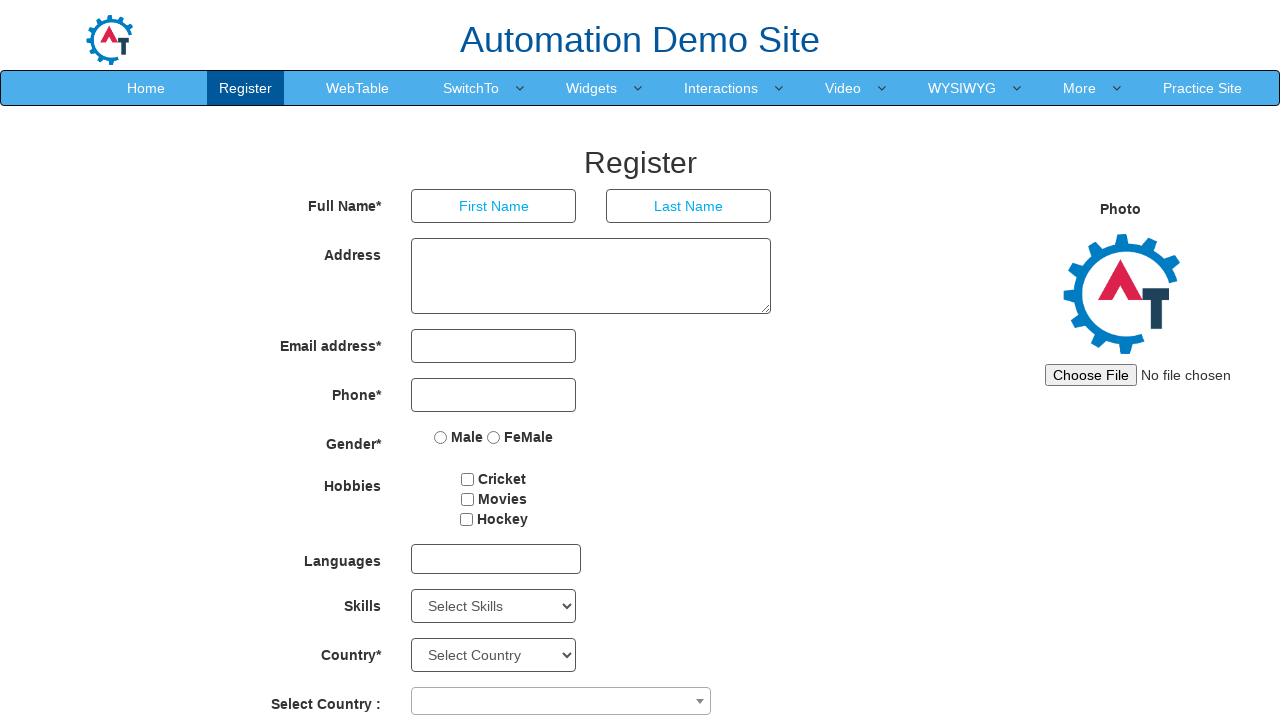

Retrieved all options from the Skills dropdown
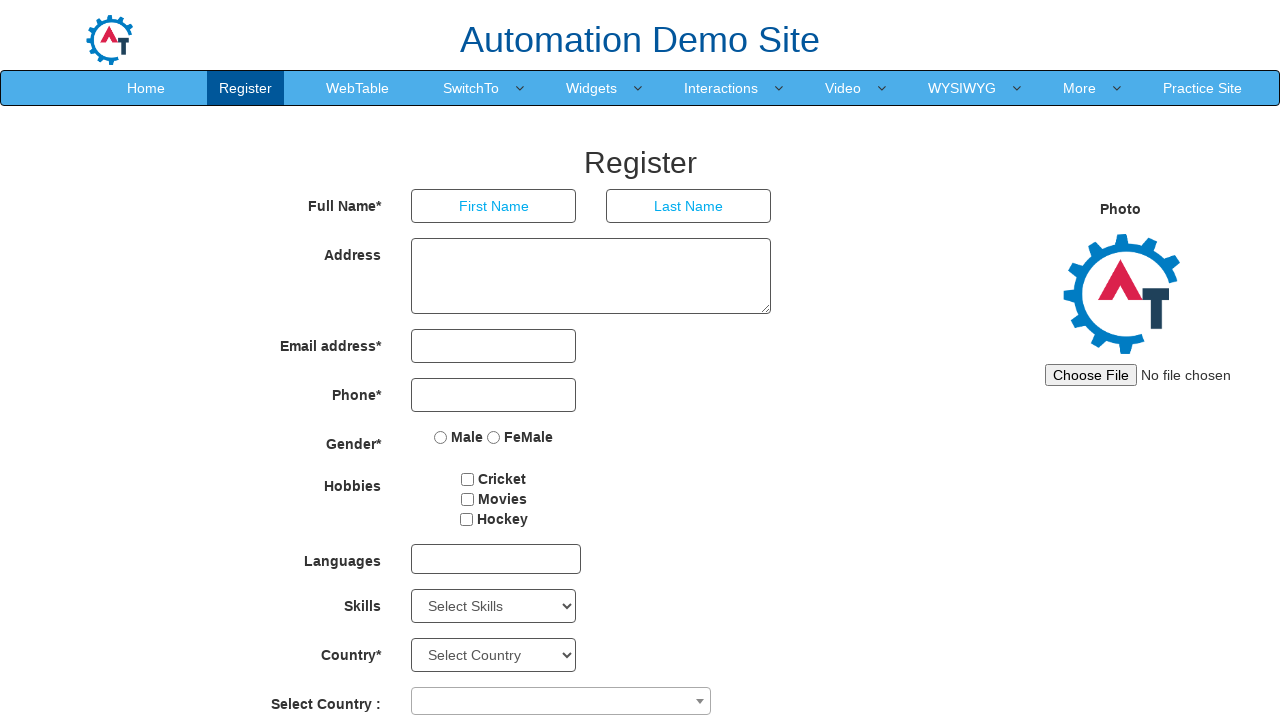

Retrieved currently selected option value: 
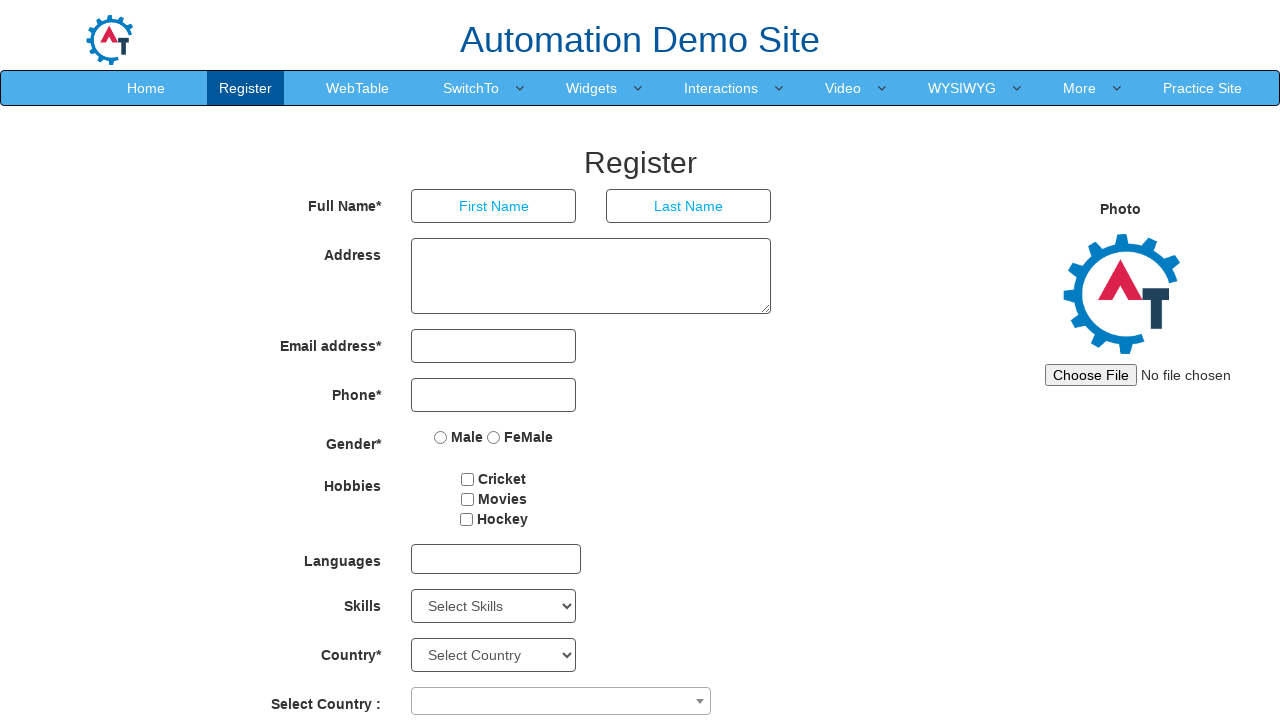

Extracted text from 77 dropdown options
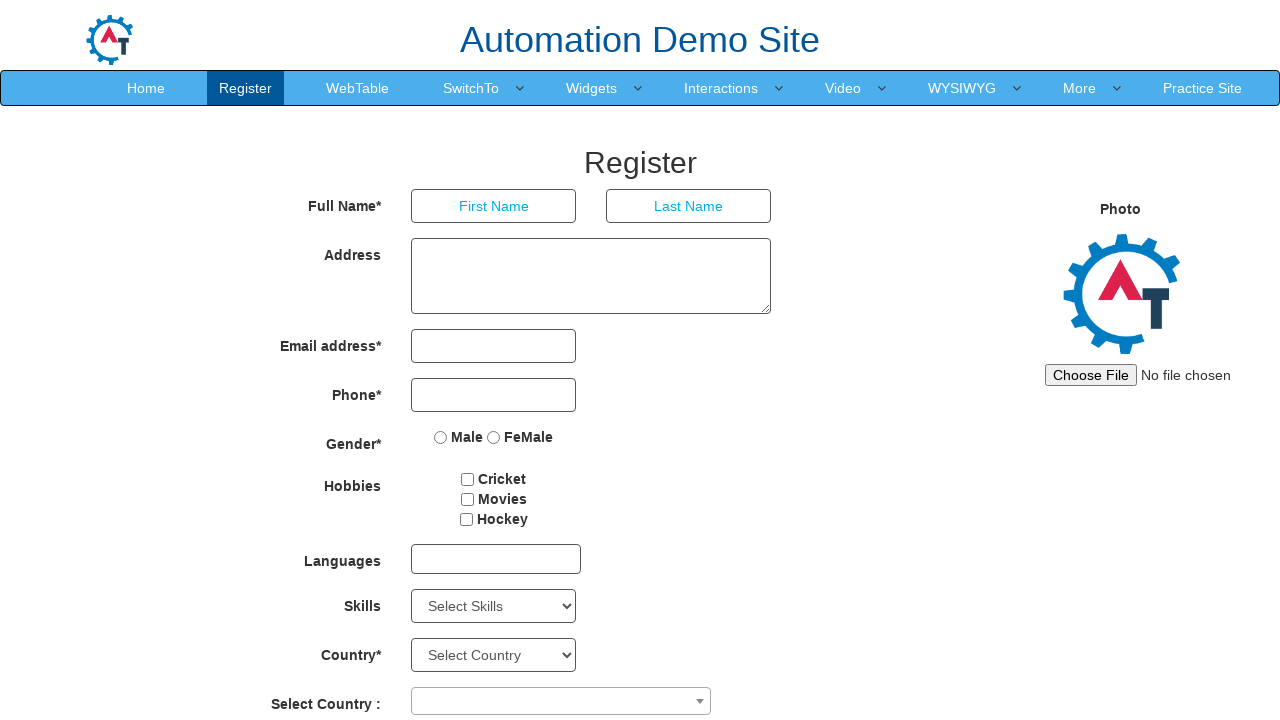

Created sorted copy of options for alphabetical comparison
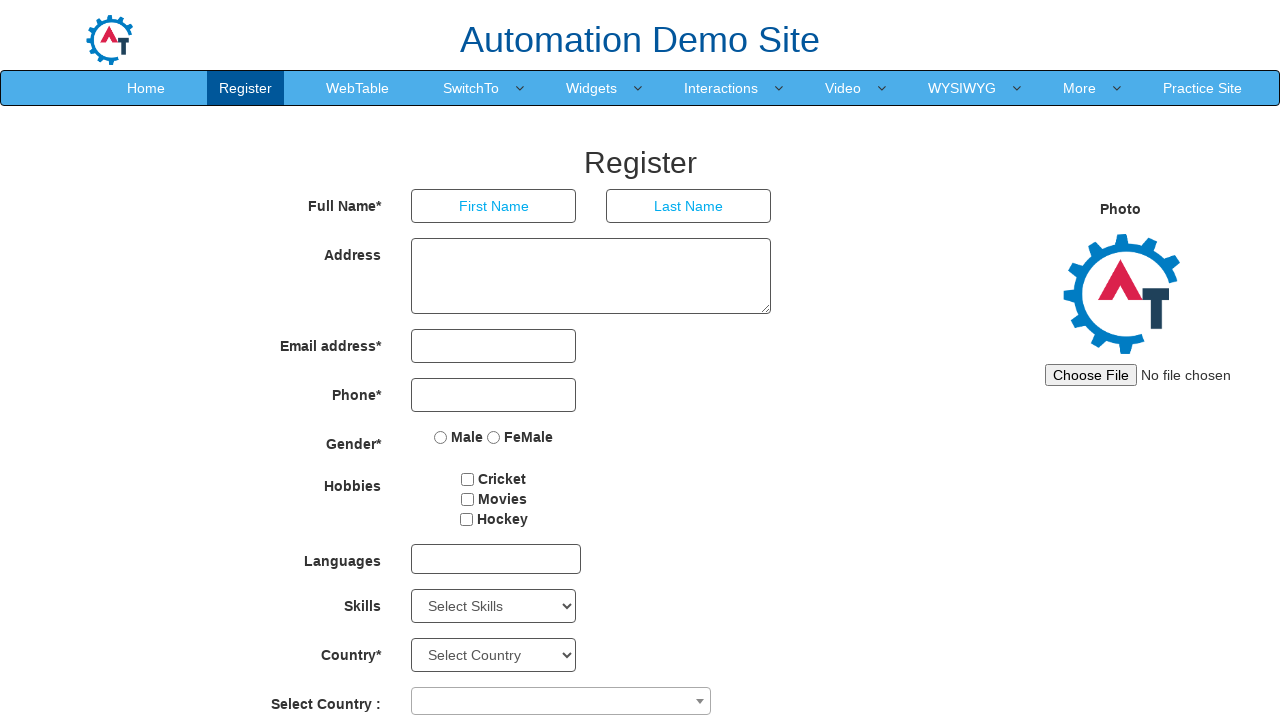

Verified dropdown options are in alphabetical order: False
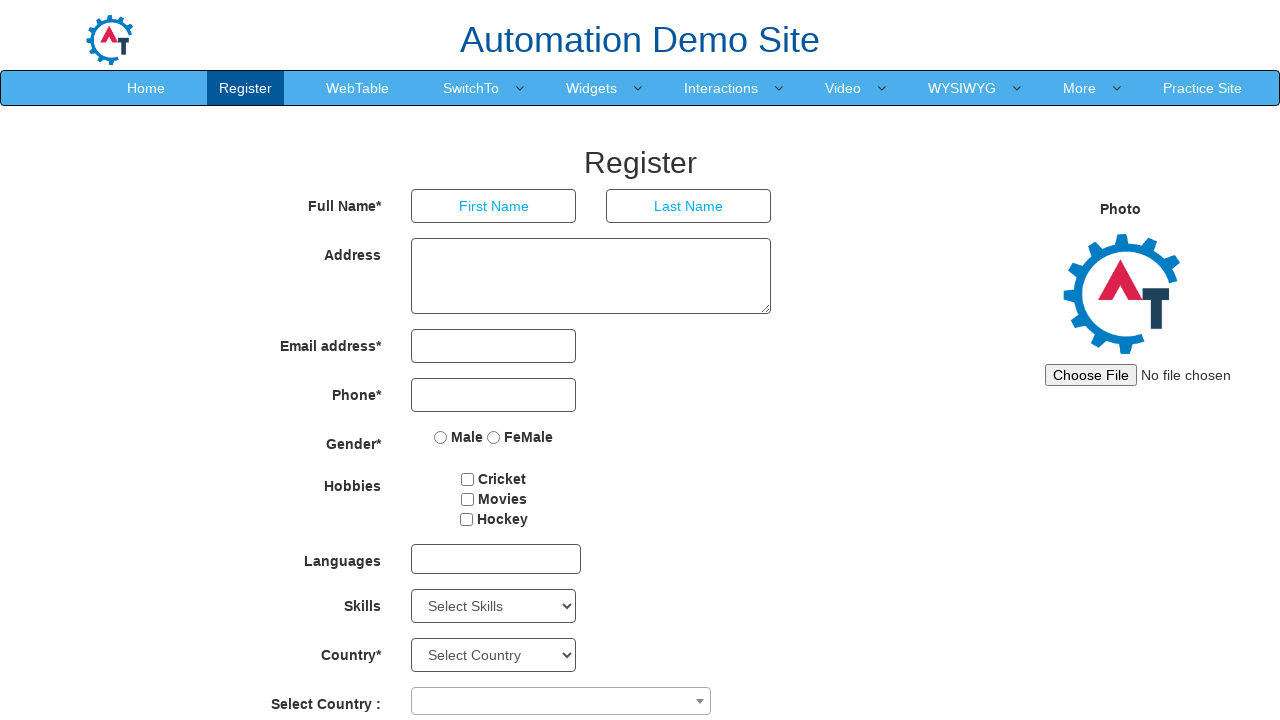

Selected 'Backup Management' option by value on #Skills
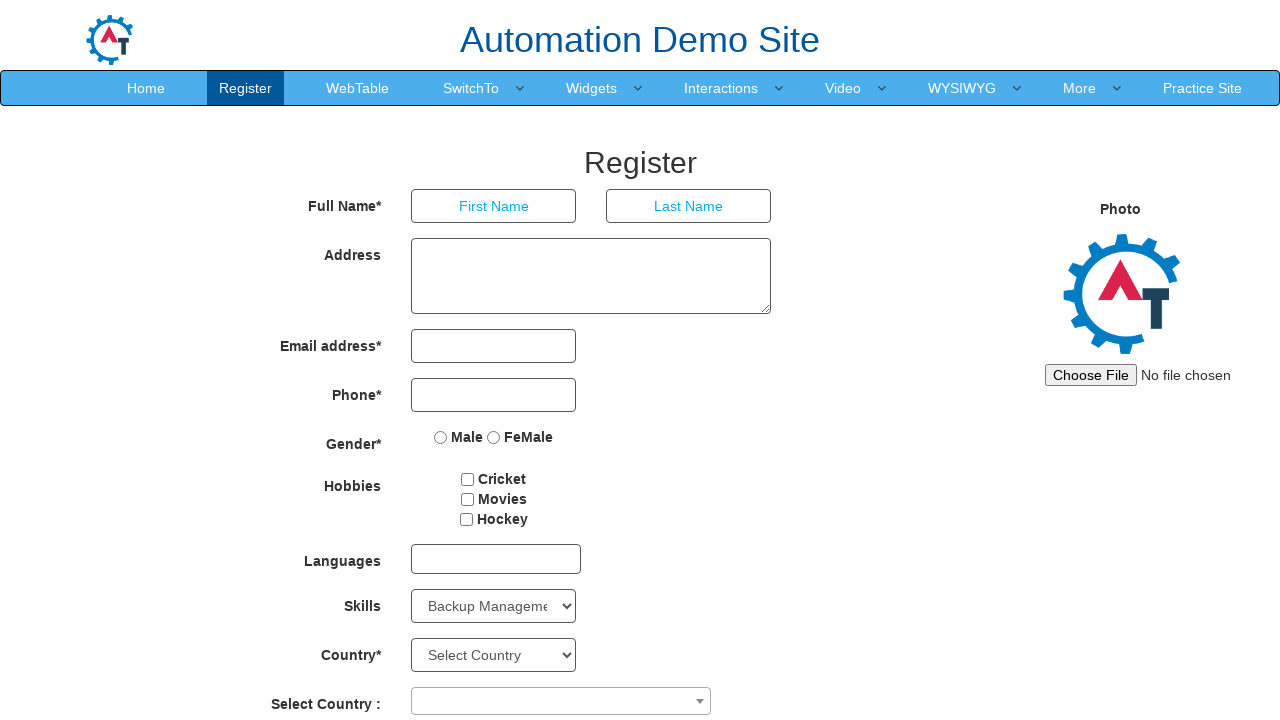

Verified selection after value-based selection: Backup Management
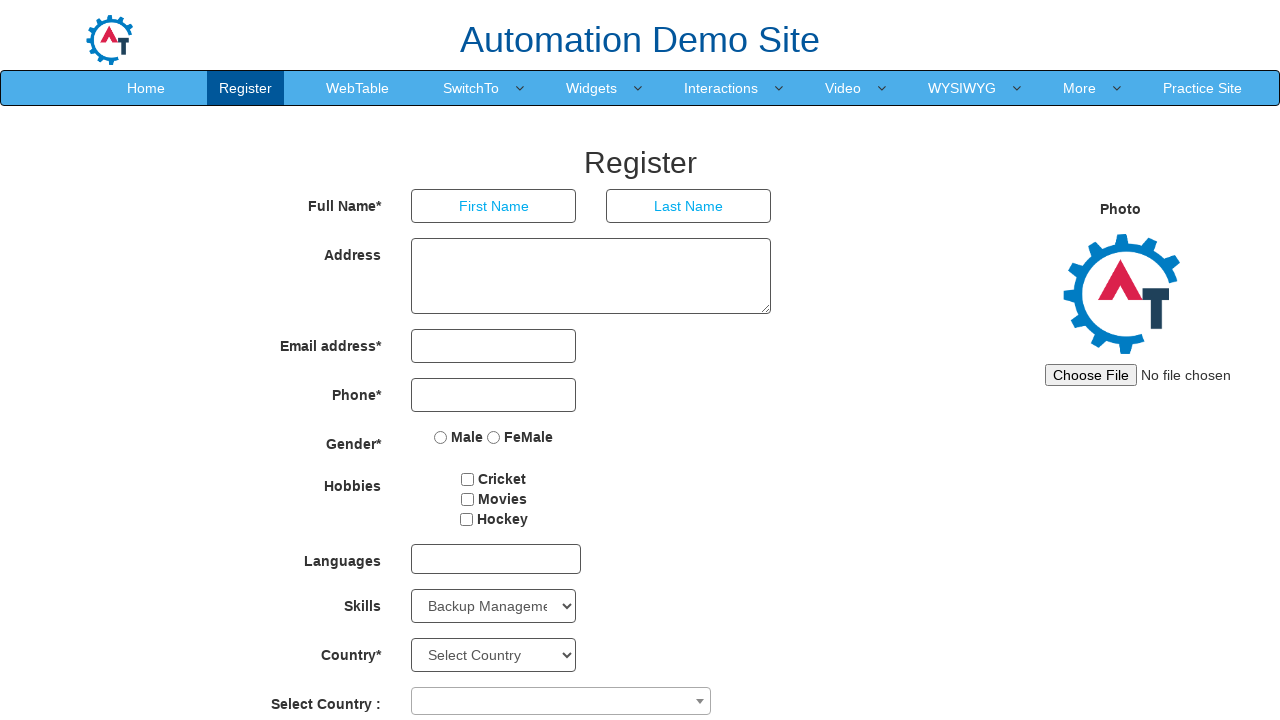

Selected 'Analytics' option by label/text on #Skills
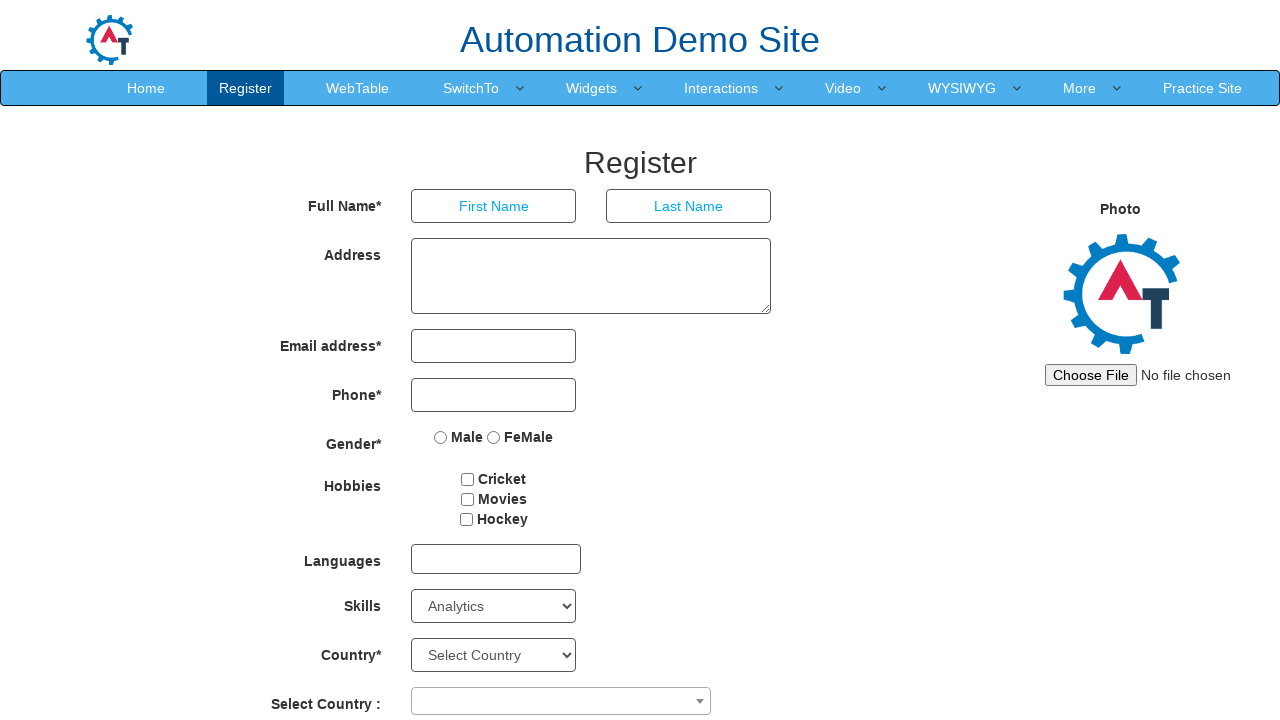

Verified selection after label-based selection: Analytics
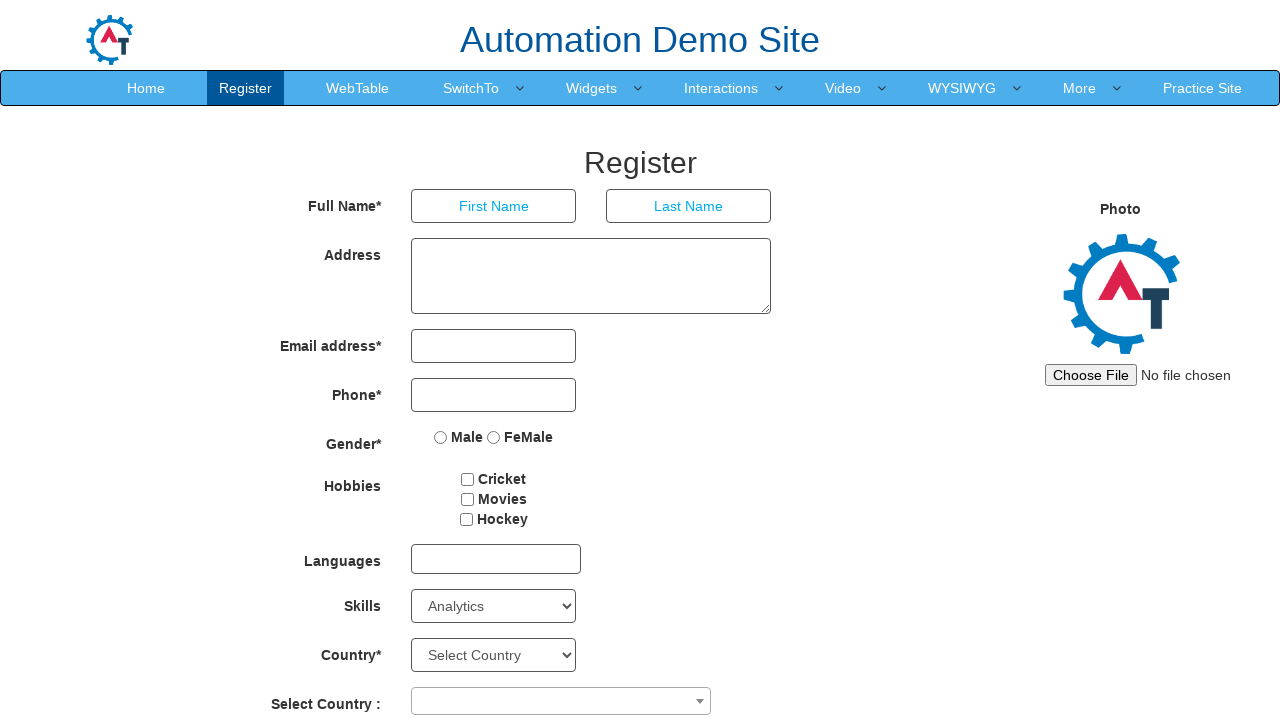

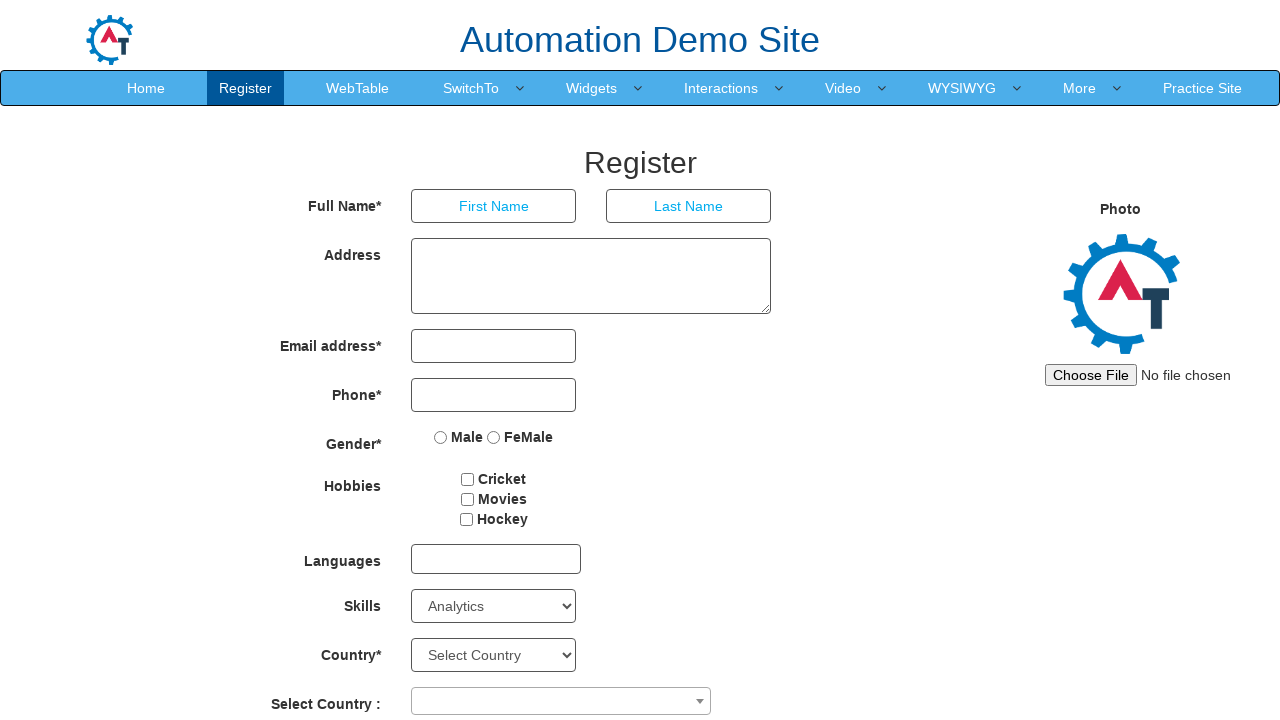